Tests dynamic data loading functionality by clicking the "Get New User" button and waiting for user data to appear

Starting URL: https://syntaxprojects.com/dynamic-data-loading-demo.php

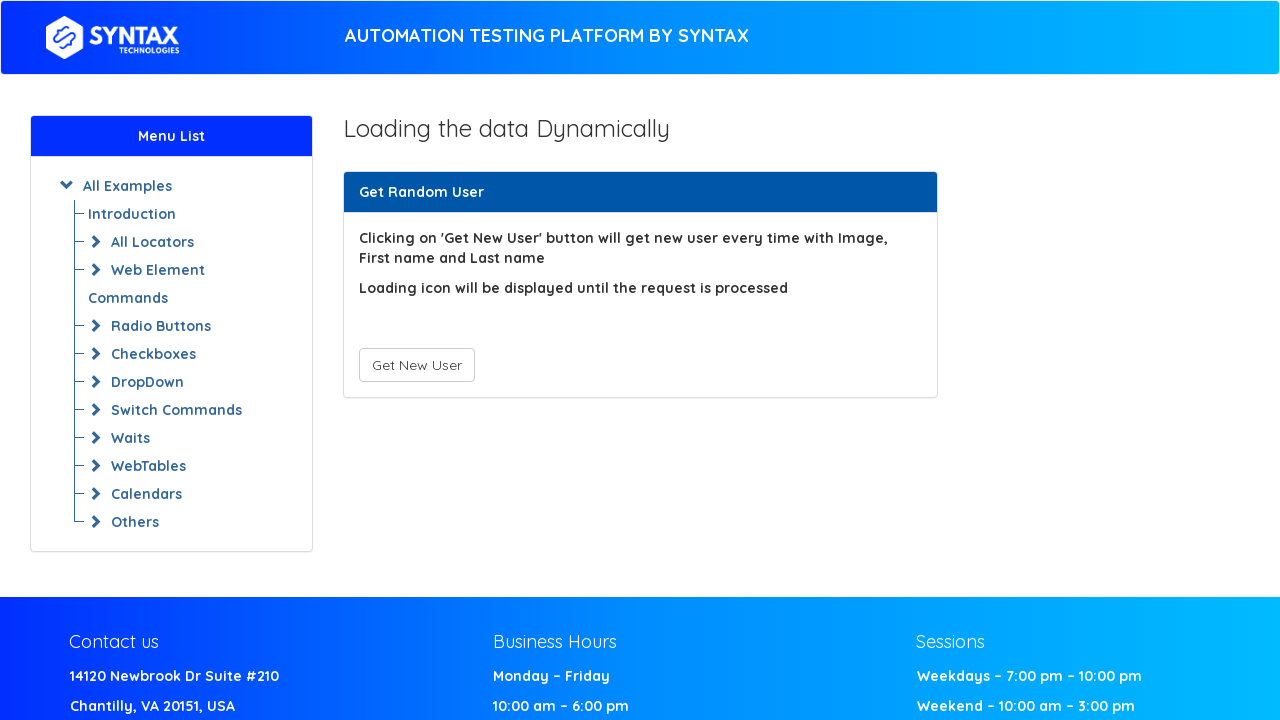

Navigated to dynamic data loading demo page
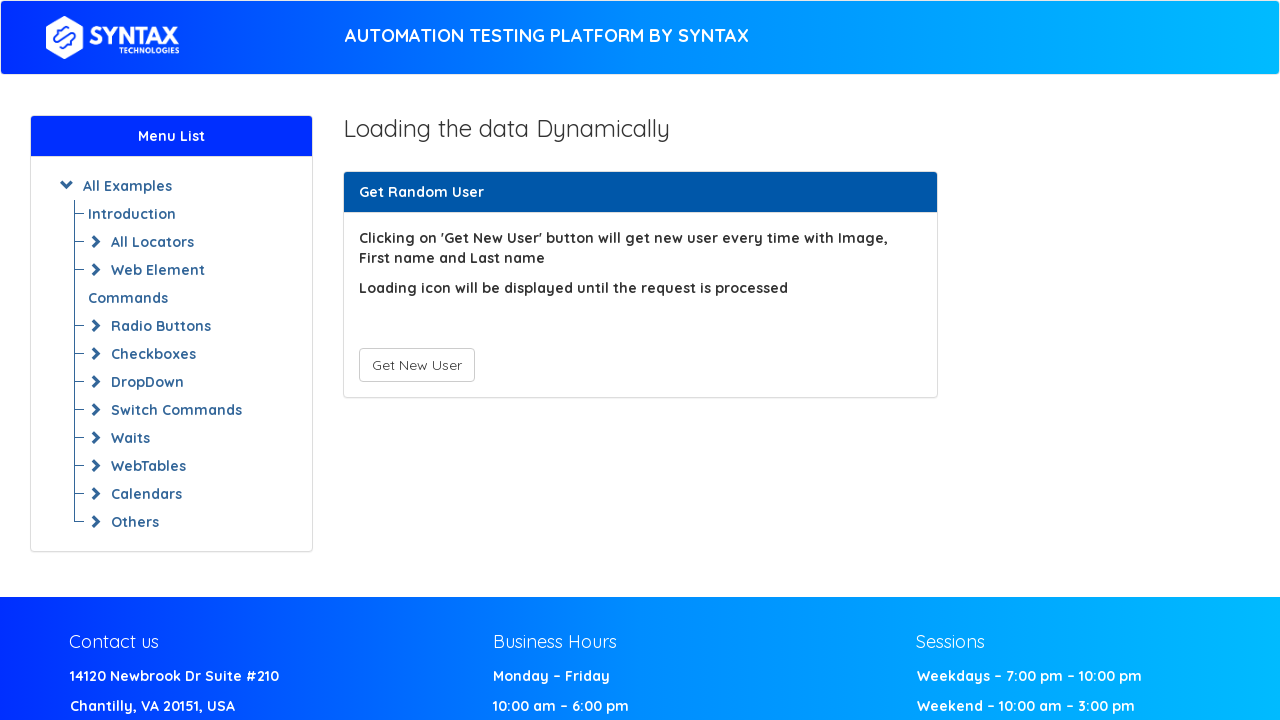

Clicked the 'Get New User' button to trigger dynamic data loading at (416, 365) on xpath=//button[text()='Get New User']
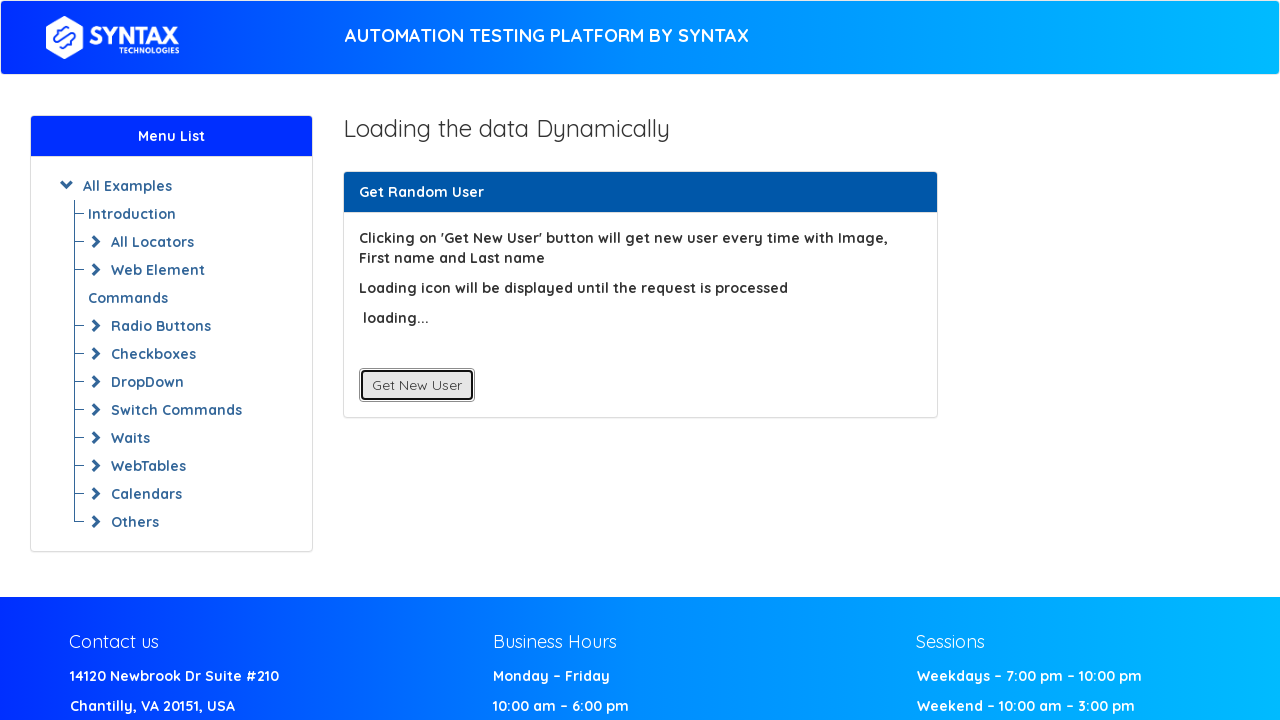

User data loaded and First Name element appeared
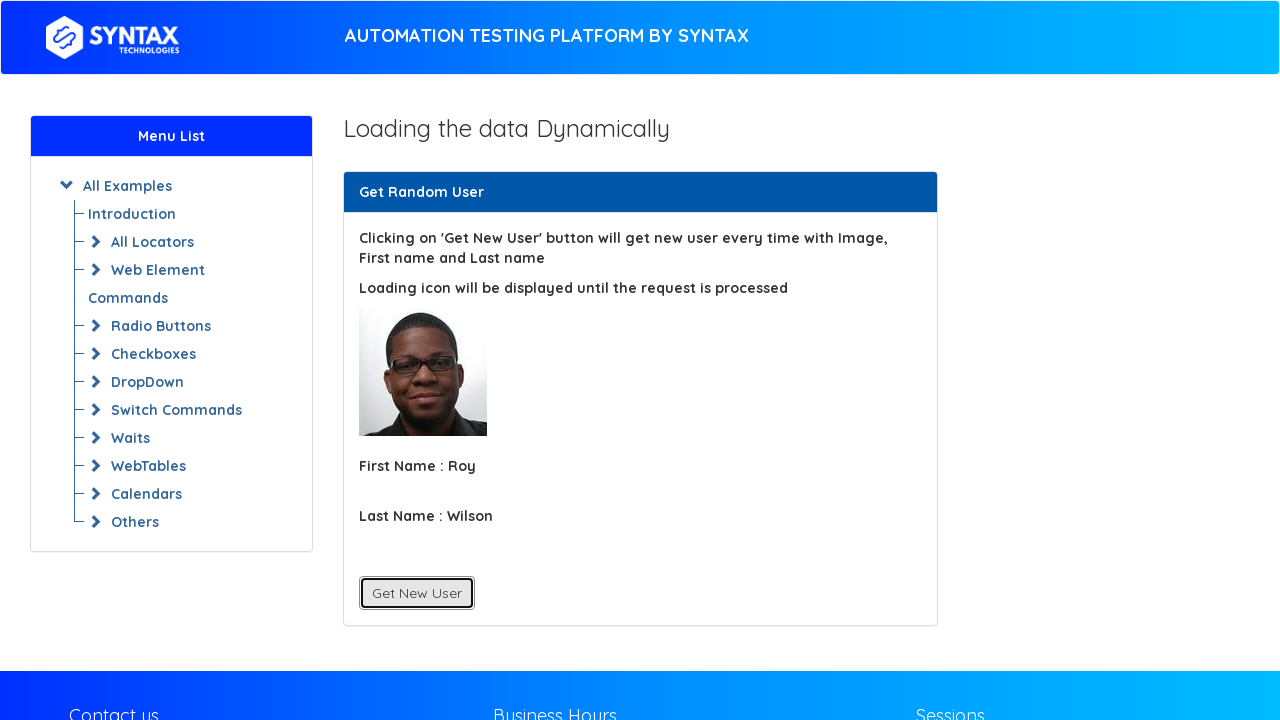

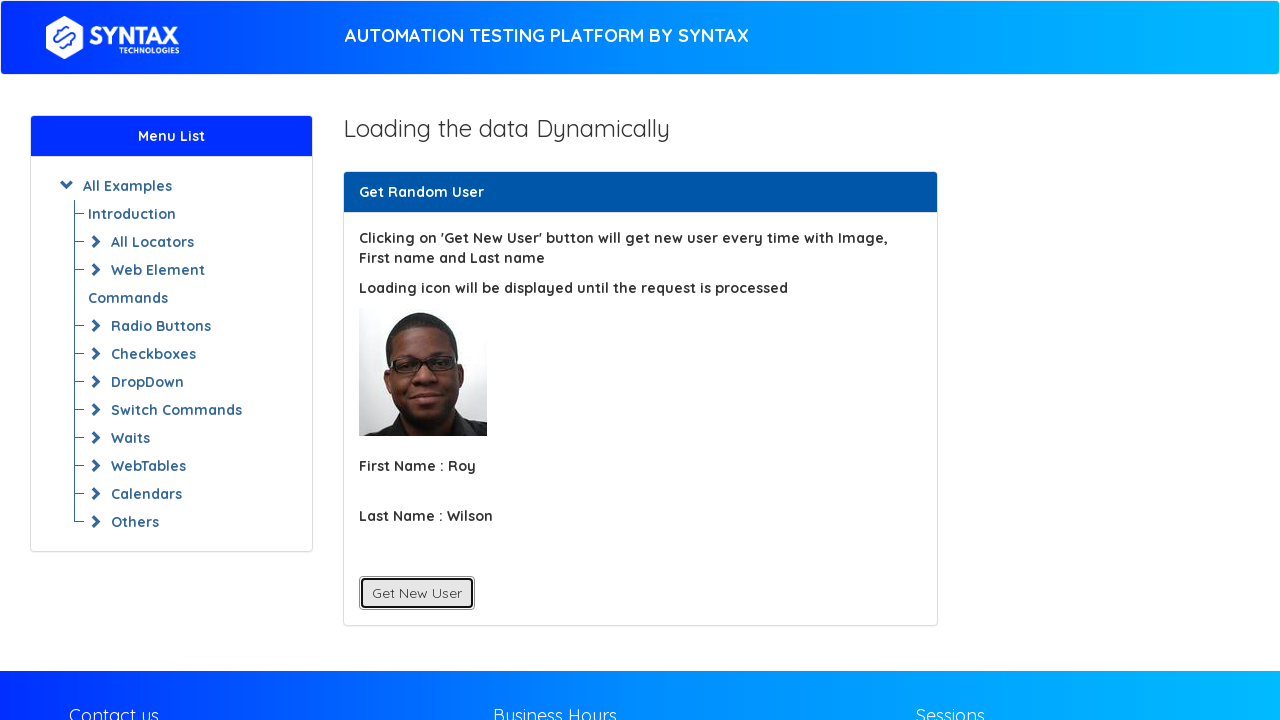